Tests right-click context menu functionality by navigating through UI testing options, performing a right-click action, and selecting an option from the context menu

Starting URL: https://demoapps.qspiders.com/

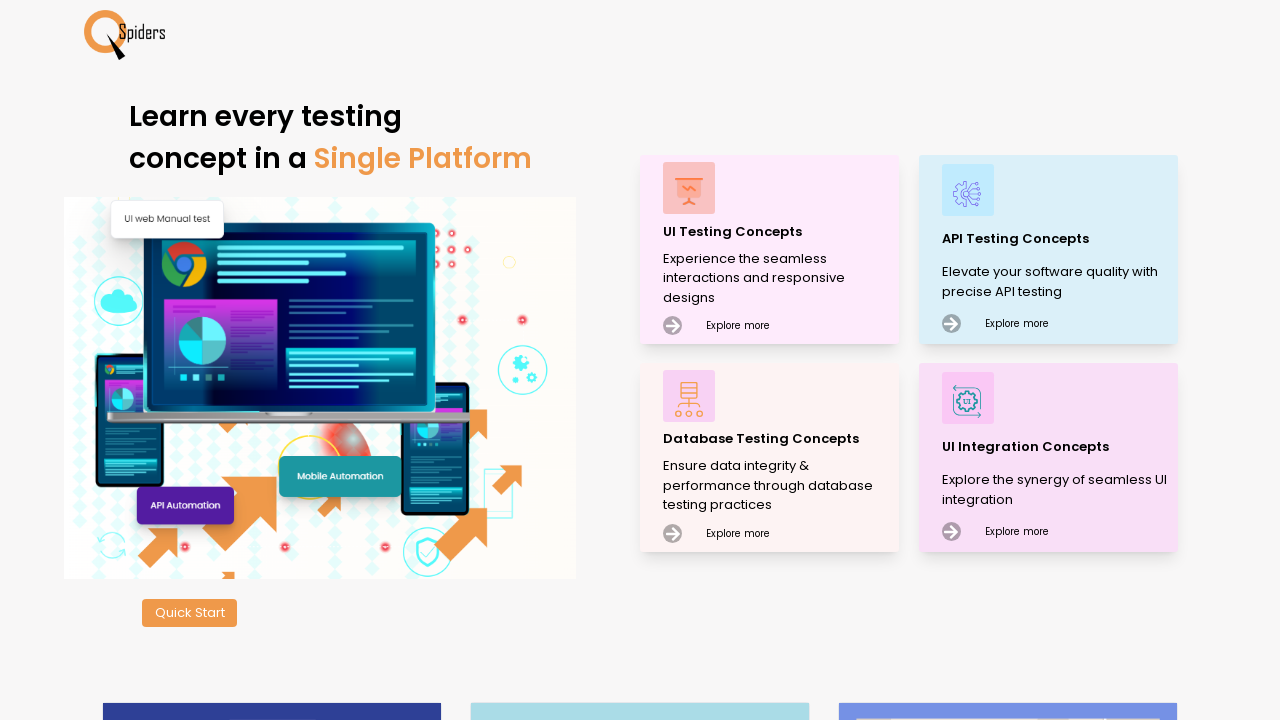

Clicked on UI Testing Concepts at (778, 232) on xpath=//p[text()='UI Testing Concepts']
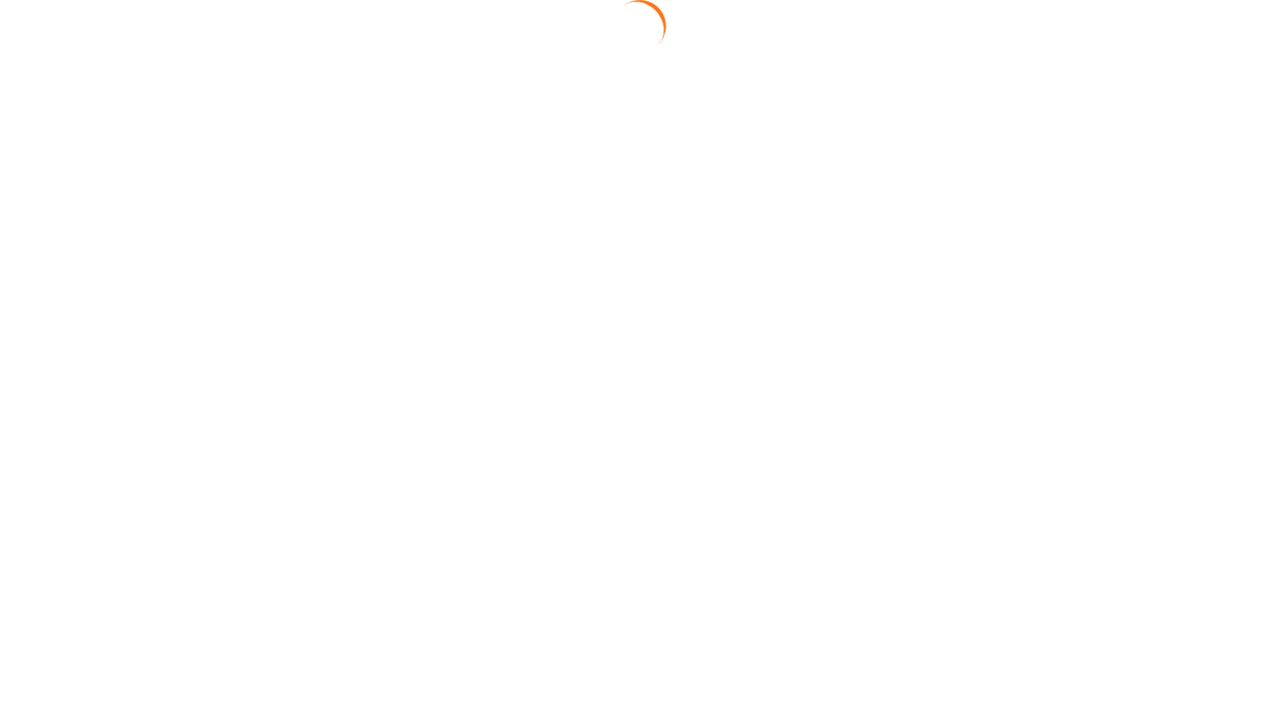

Clicked on Button section at (42, 191) on xpath=//section[text()='Button']
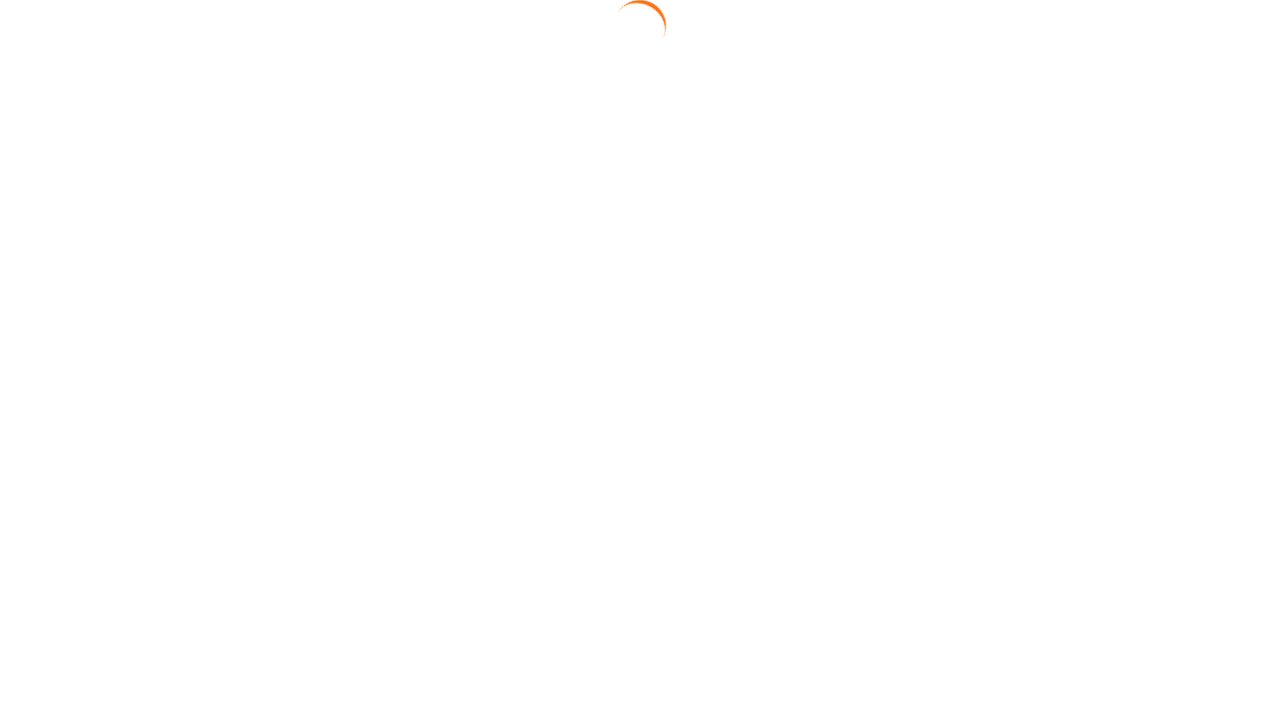

Clicked on Right Click link at (1171, 162) on xpath=//a[text()='Right Click']
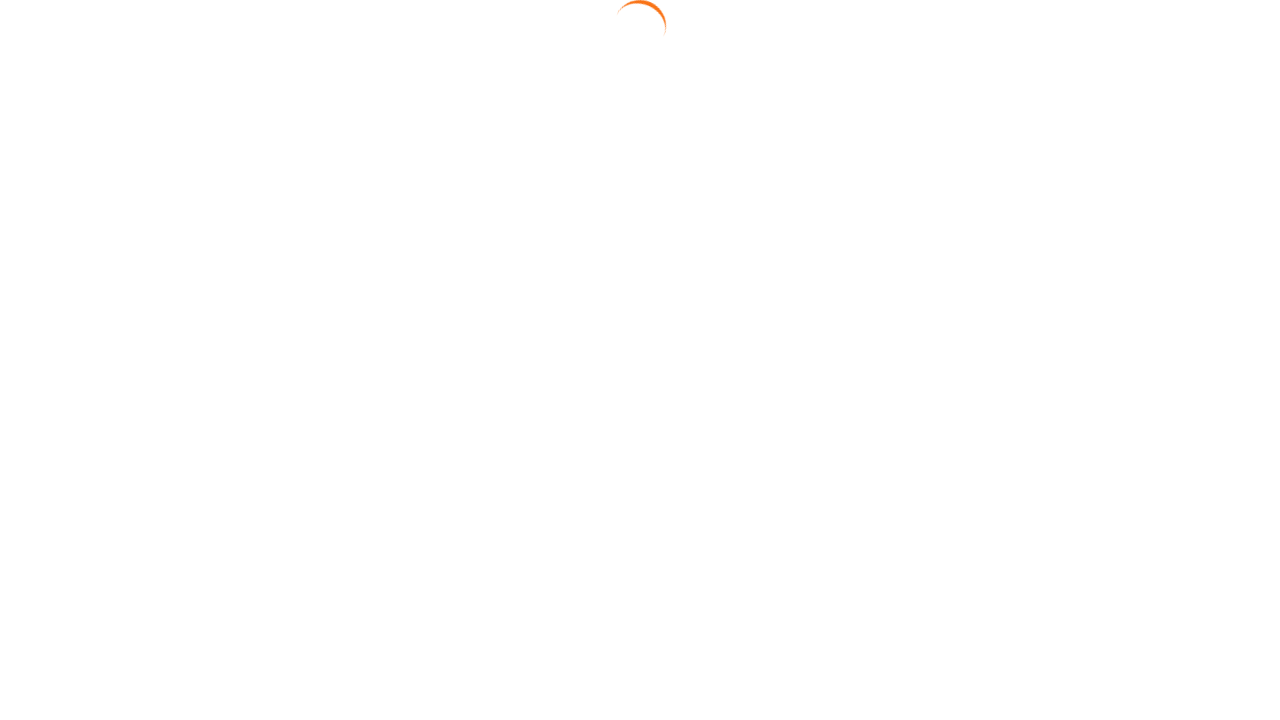

Right-clicked on Right Click button to open context menu at (378, 189) on //button[text()='Right Click']
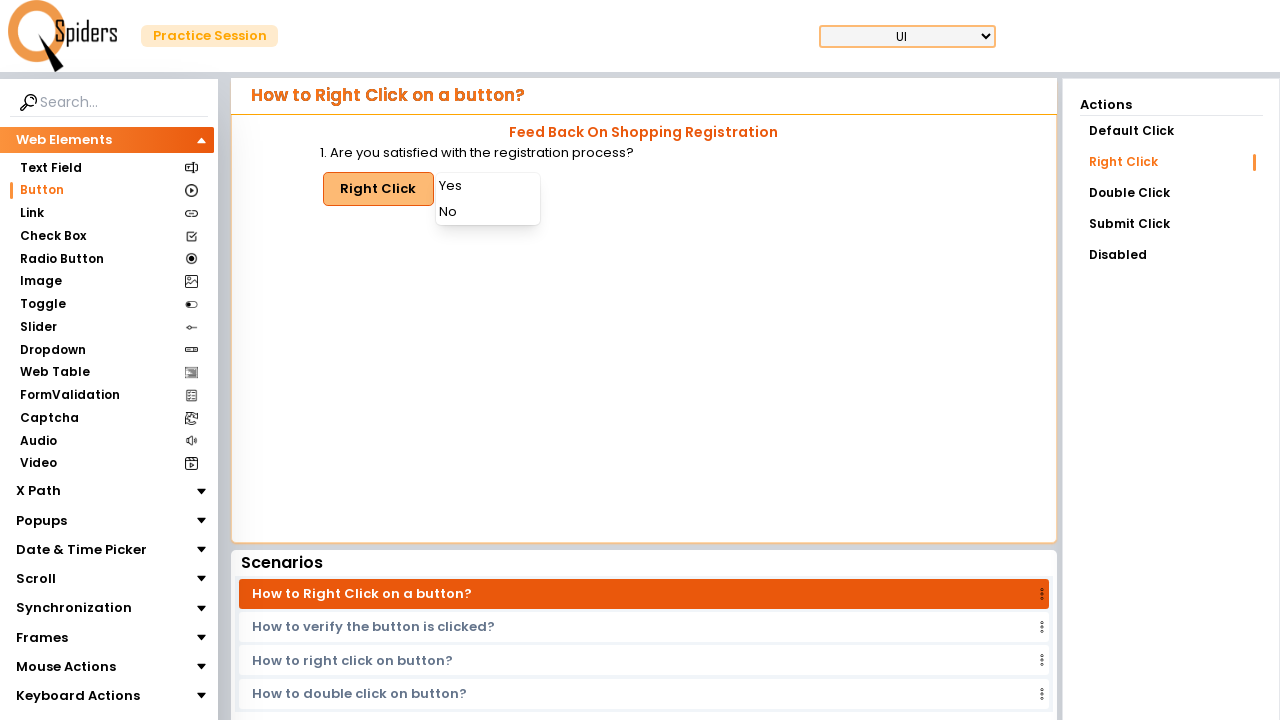

Selected Yes option from context menu at (488, 186) on xpath=//div[text()='Yes']
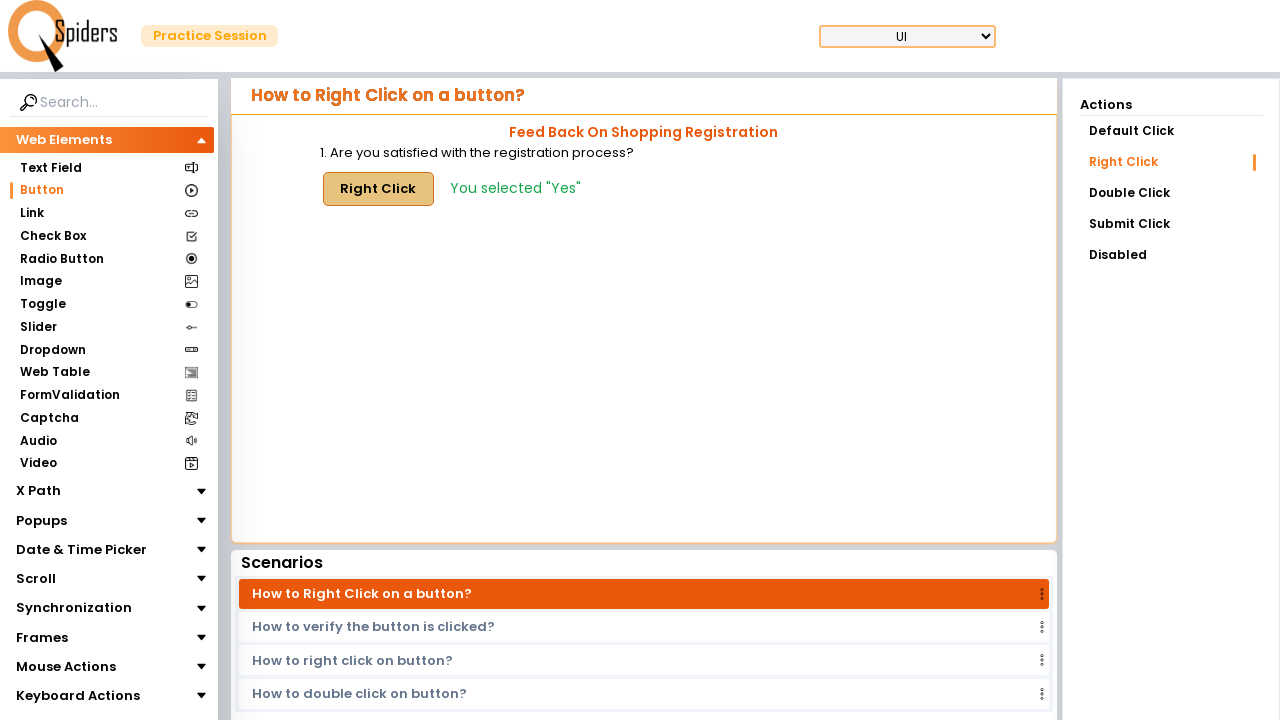

Success message appeared after selecting Yes
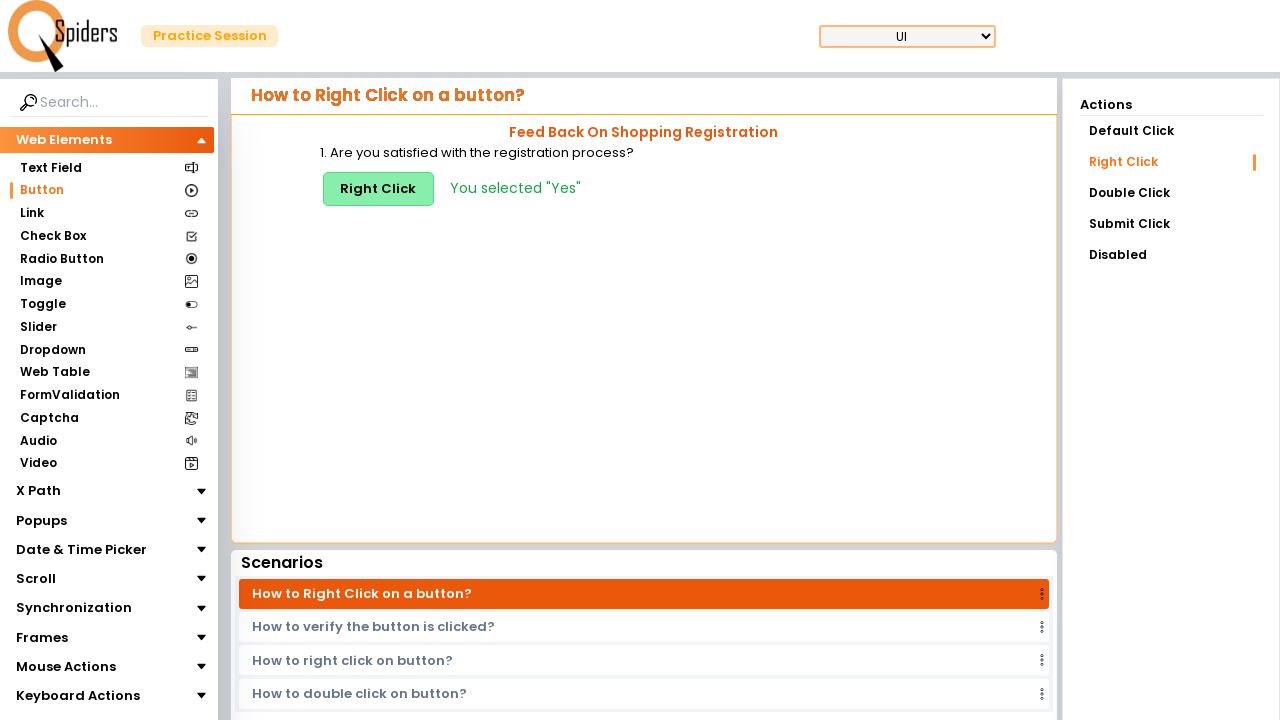

Retrieved text color of popup element: rgb(22, 163, 74)
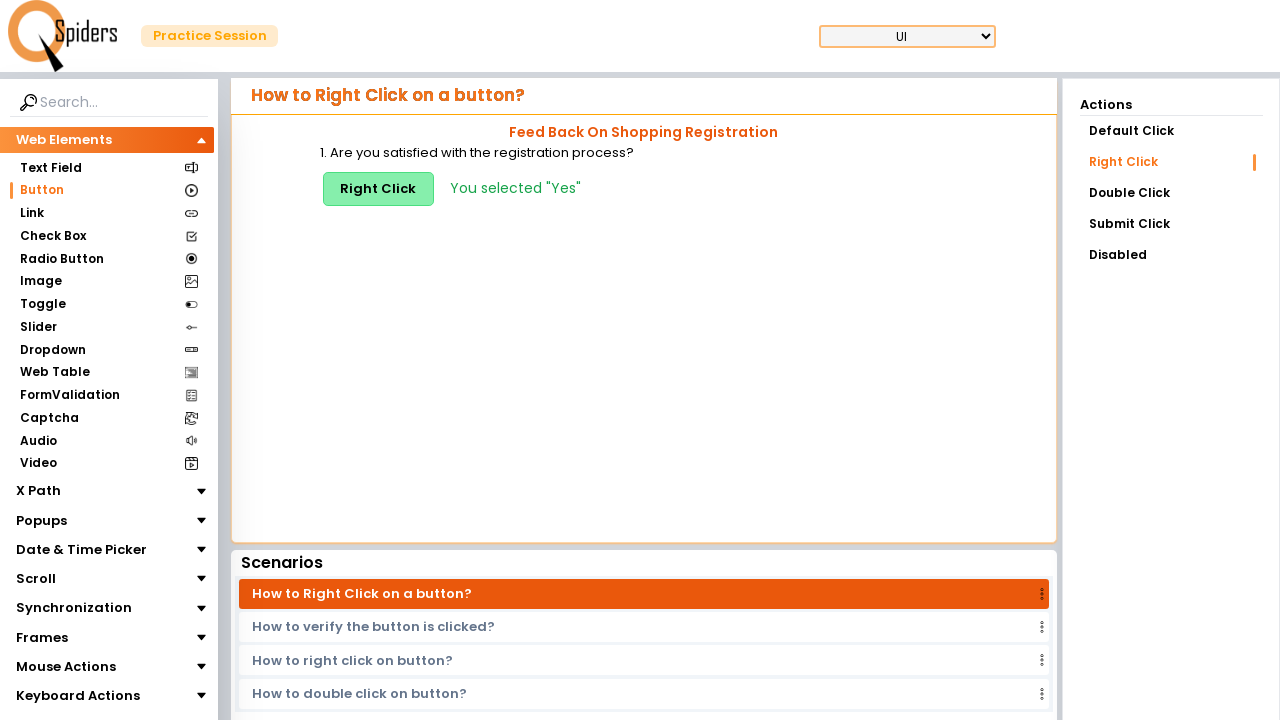

Retrieved success message text: You selected "Yes"
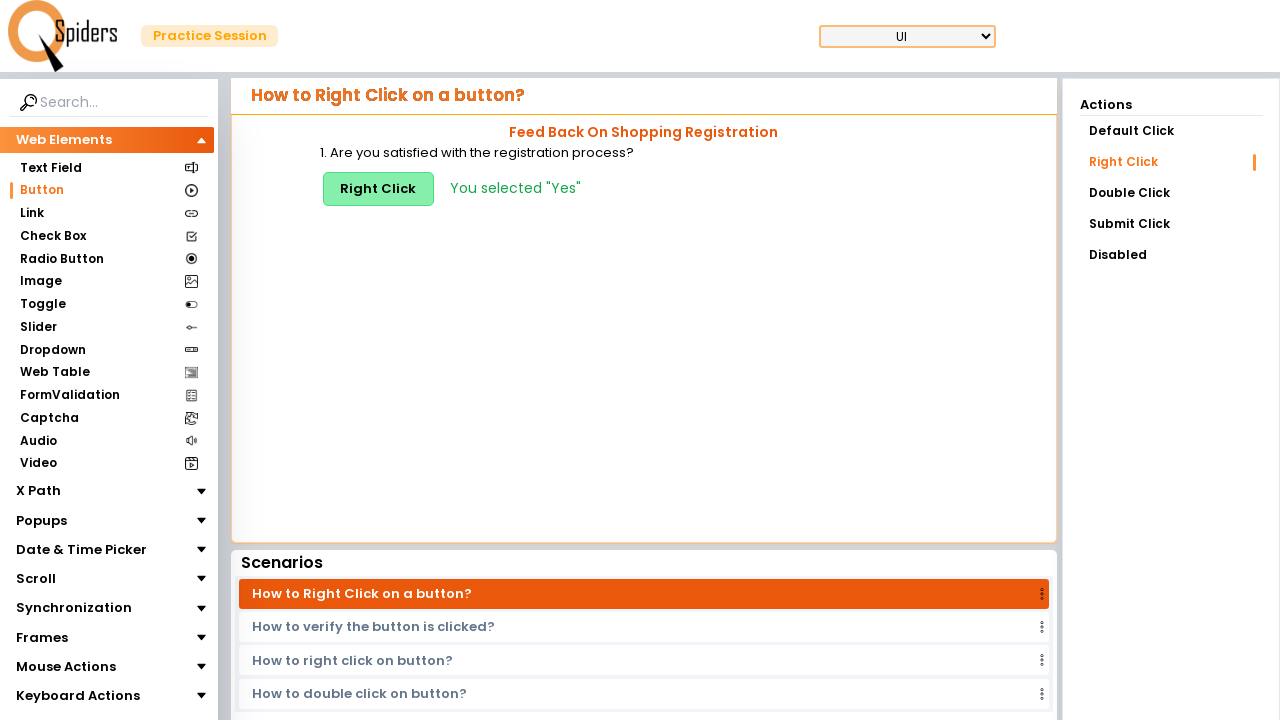

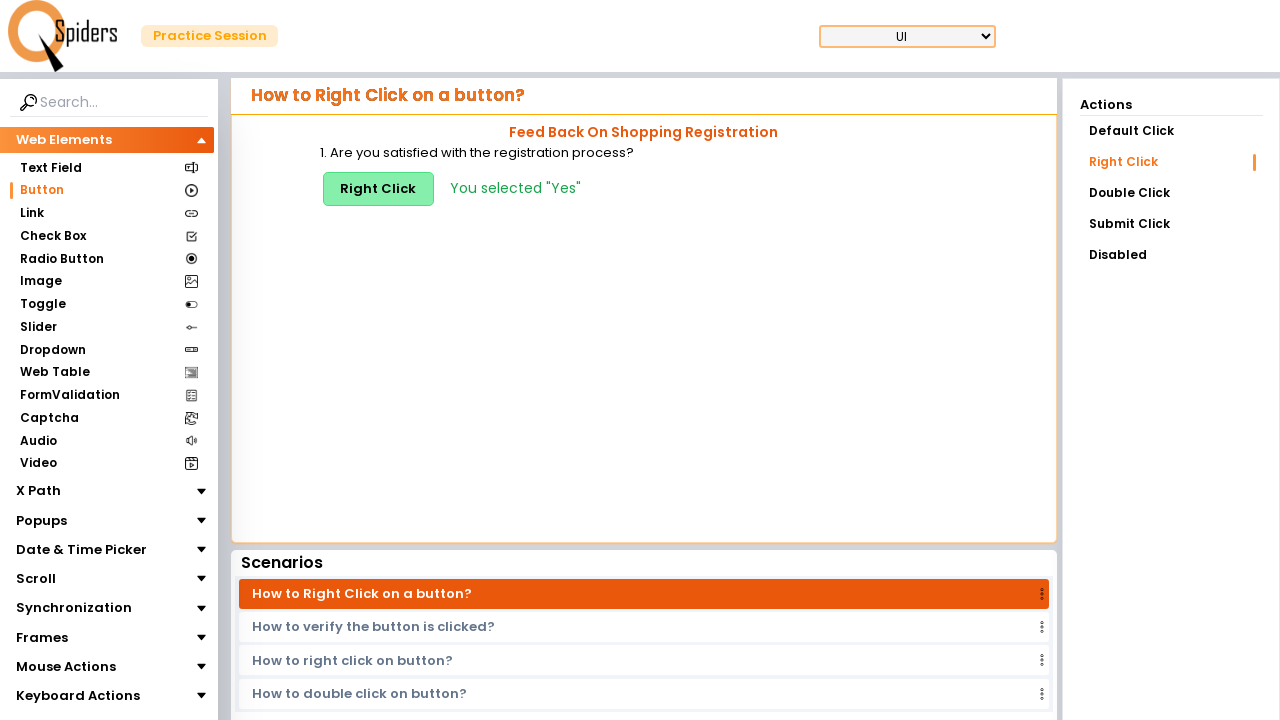